Tests dynamic and static content behavior by navigating to a dynamic content page, reloading it, then navigating to a static content version and reloading that as well.

Starting URL: https://practice.expandtesting.com/dynamic-content

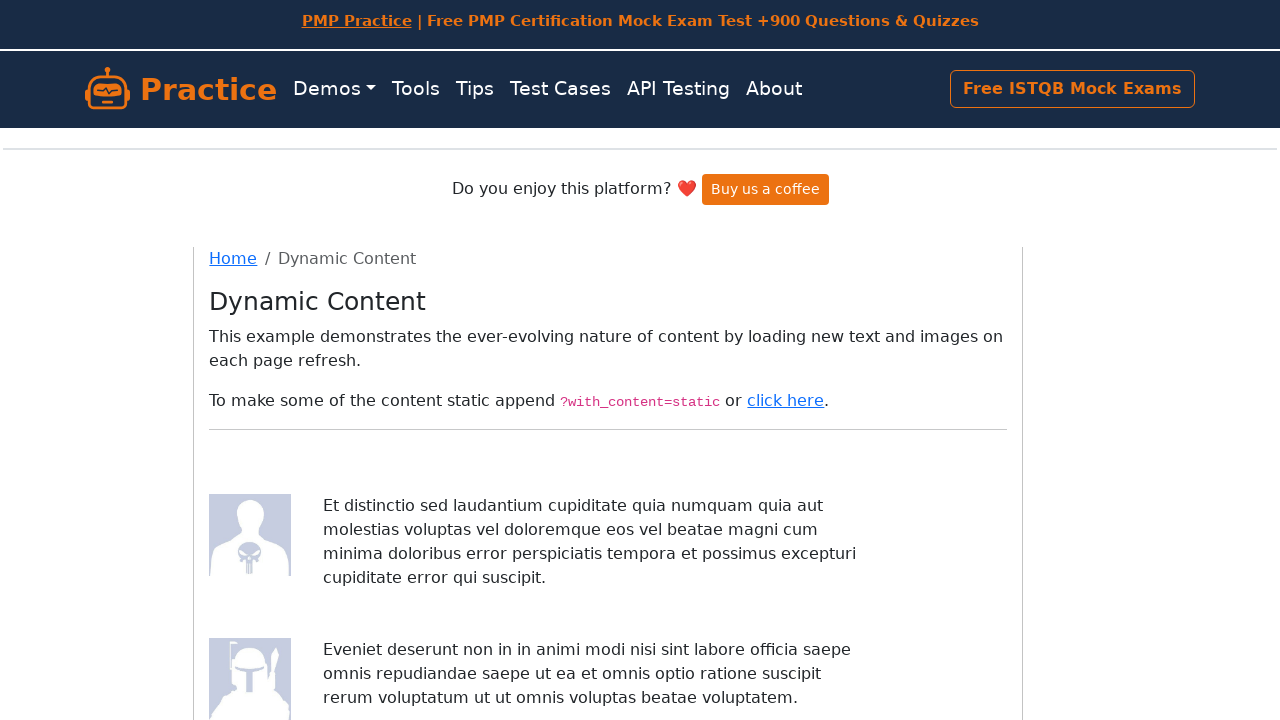

Reloaded dynamic content page to observe content changes
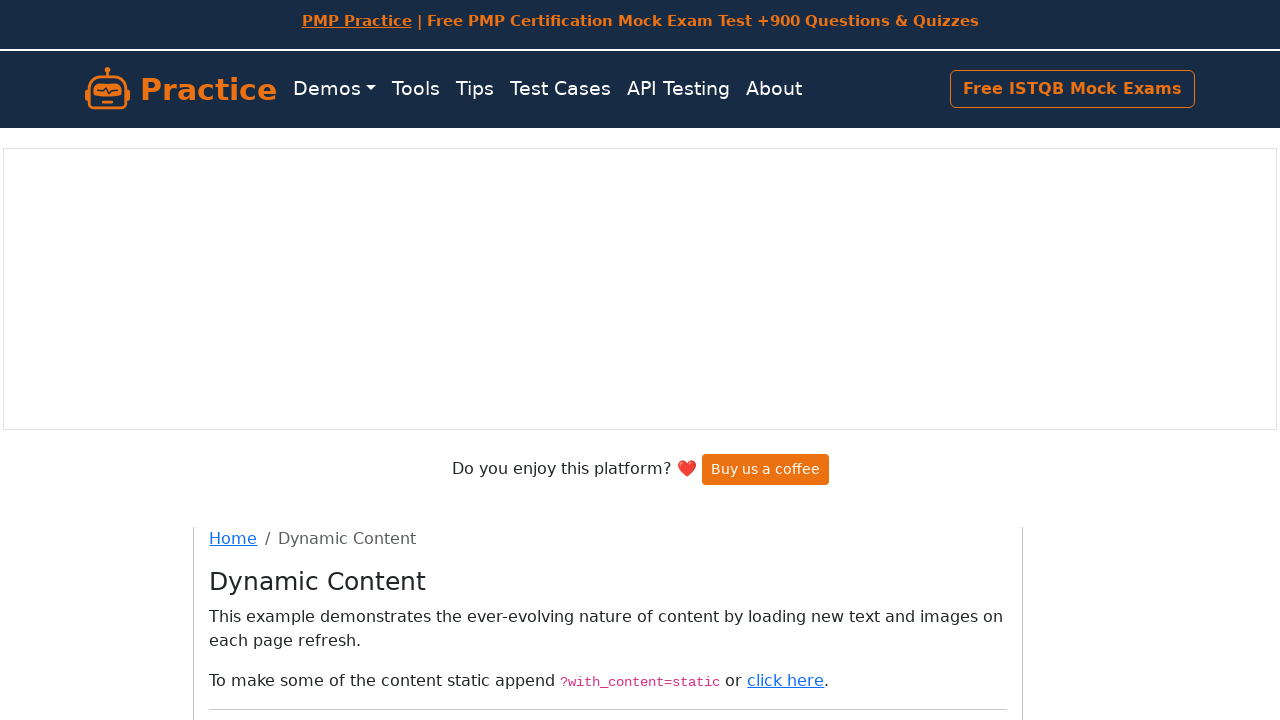

Navigated to static content version of the page
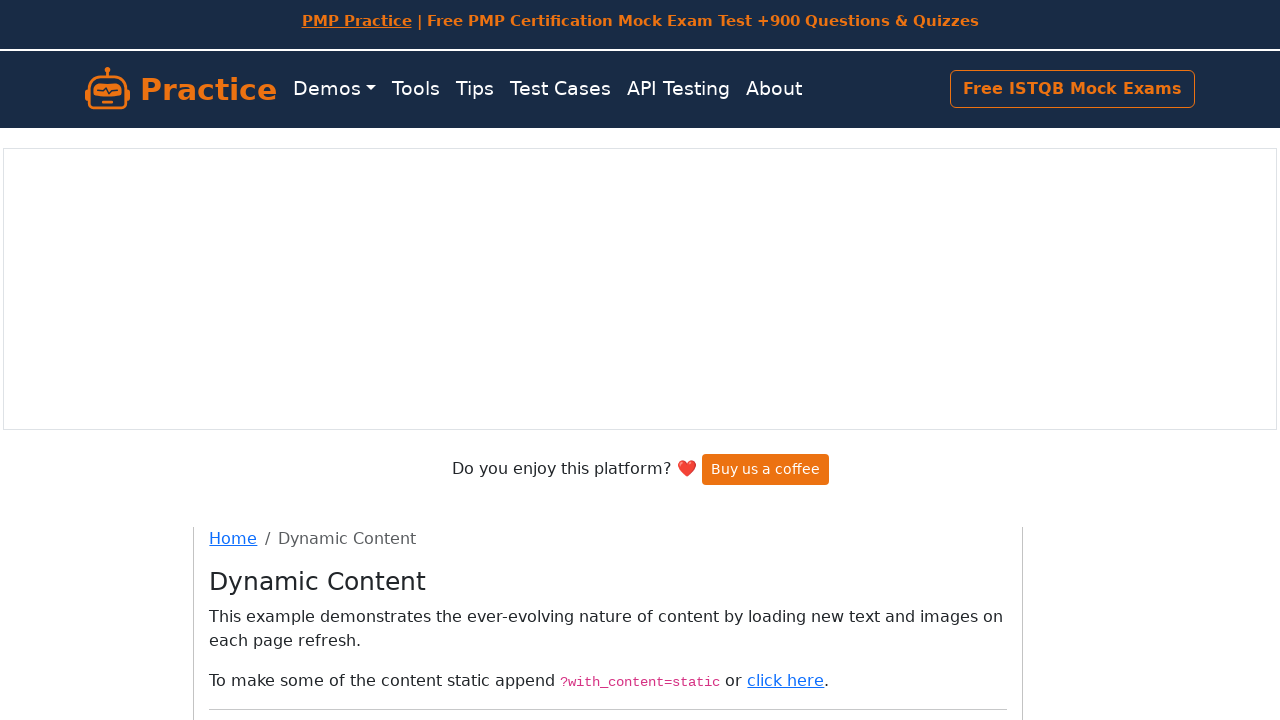

Reloaded static content page to verify content remains the same
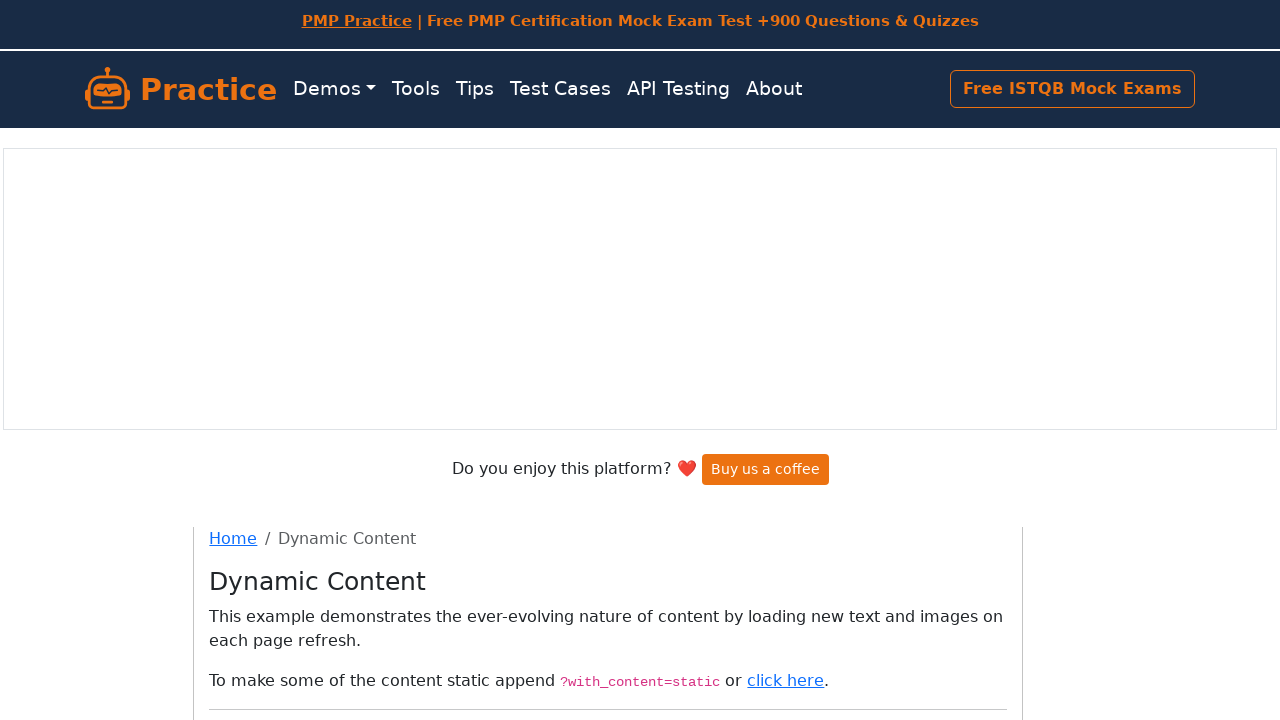

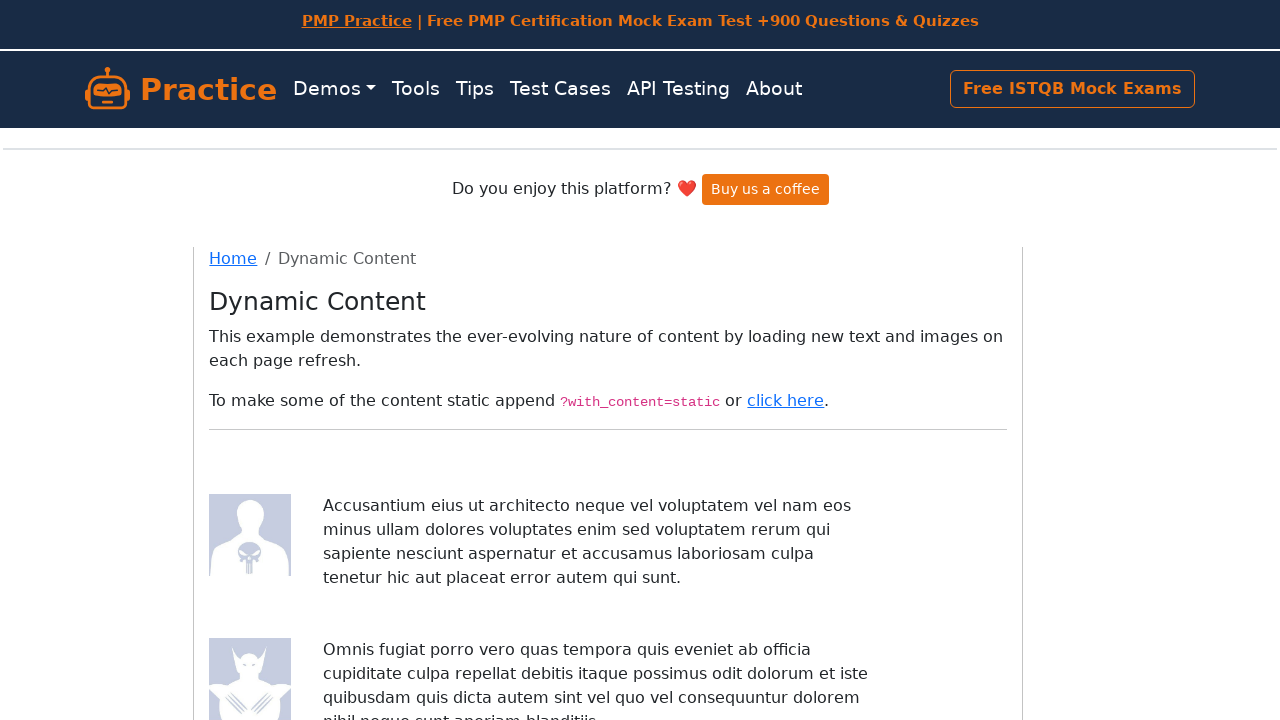